Navigates to Top List menu, then to New Comments submenu, and verifies the heading

Starting URL: http://www.99-bottles-of-beer.net/

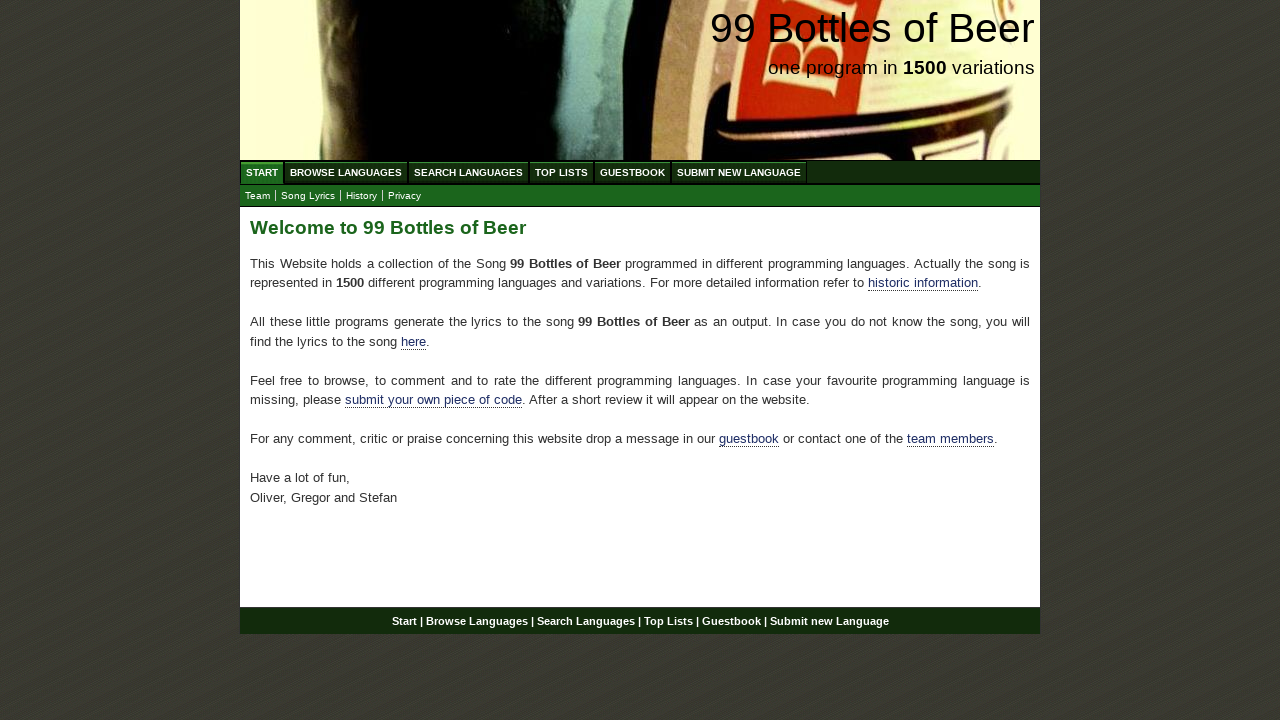

Clicked on Top List menu at (562, 172) on text=Top List
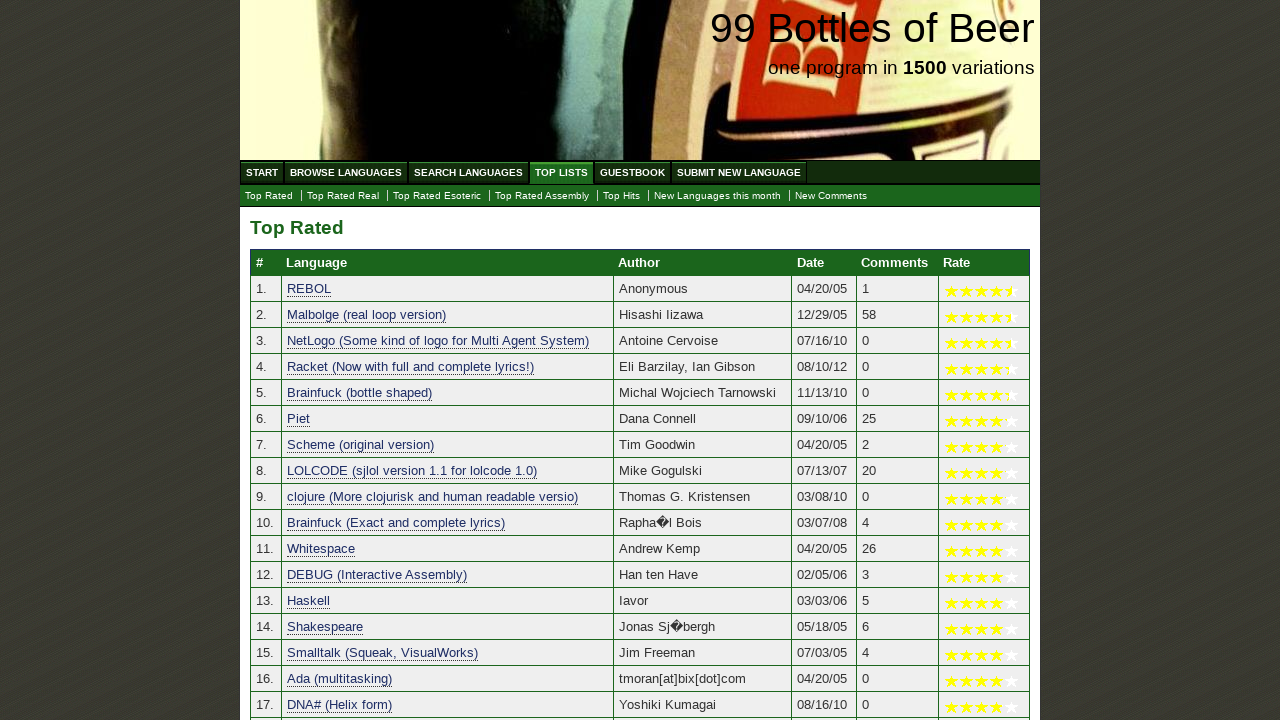

Clicked on New Comments submenu at (831, 196) on text=New Comments
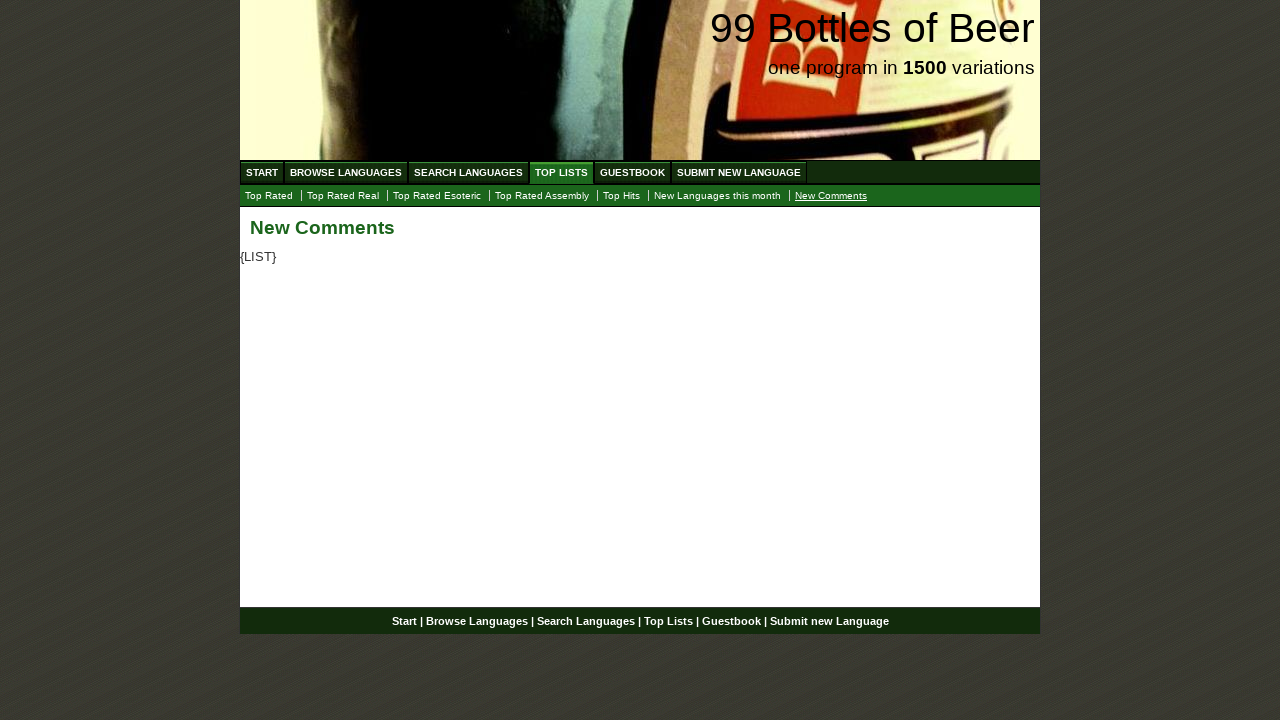

Waited for New Comments heading to load
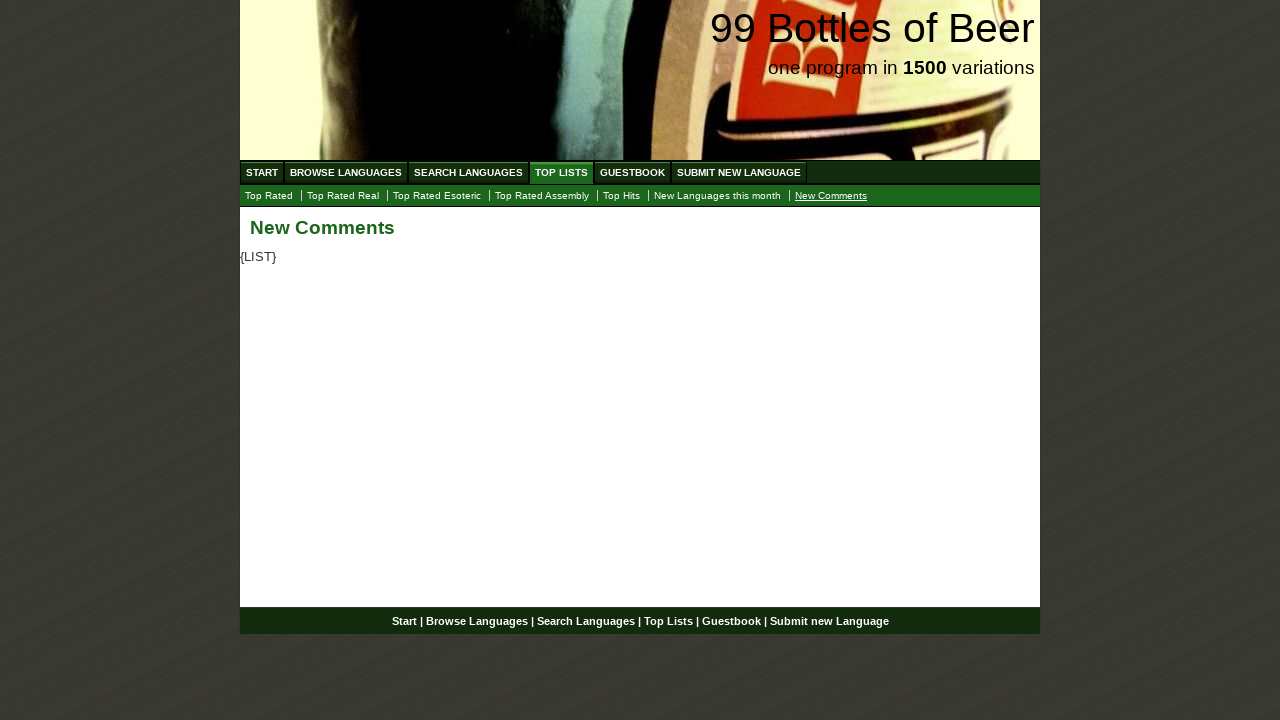

Verified heading text is 'New Comments'
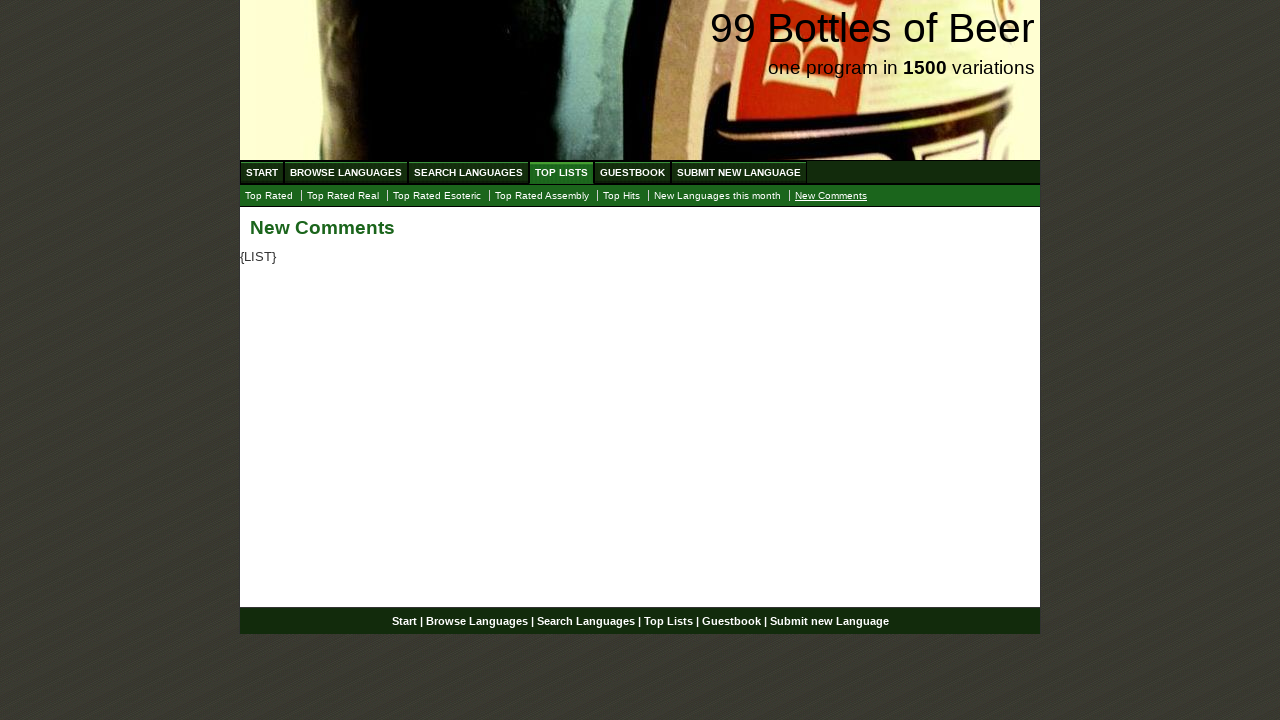

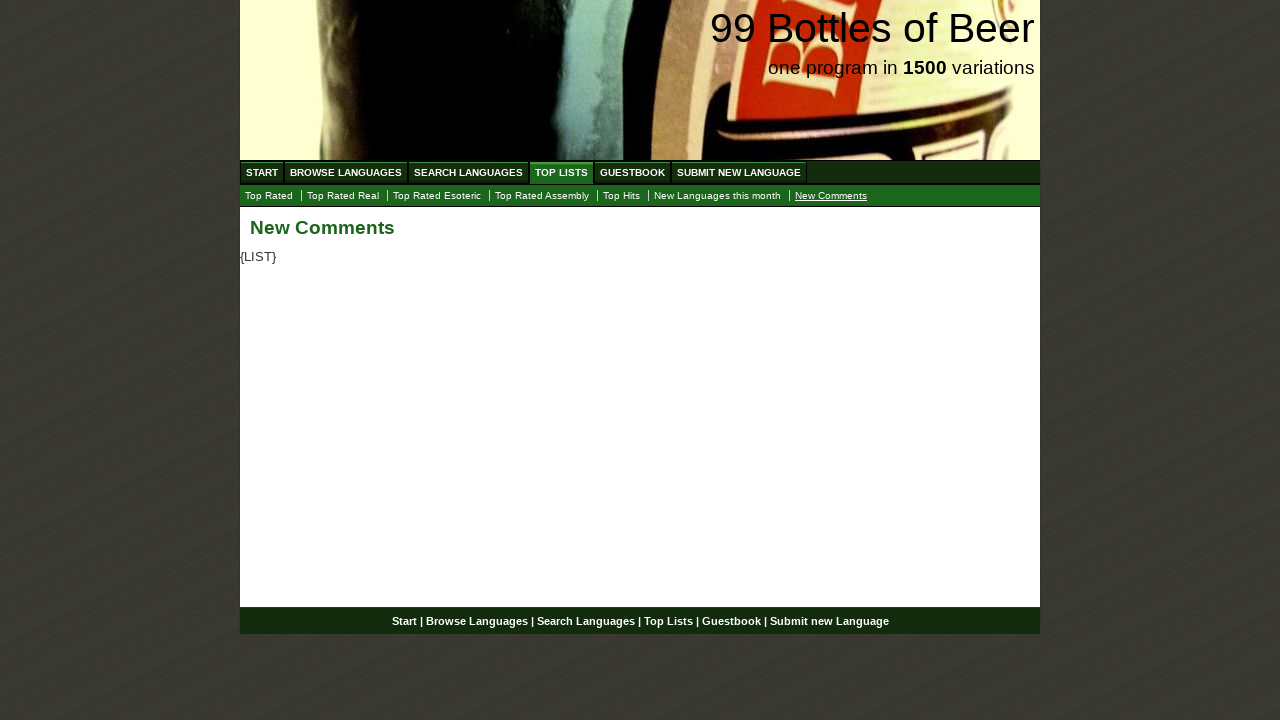